Tests sending a space key press to a specific element on the page and verifies the result text displays the correct key pressed

Starting URL: http://the-internet.herokuapp.com/key_presses

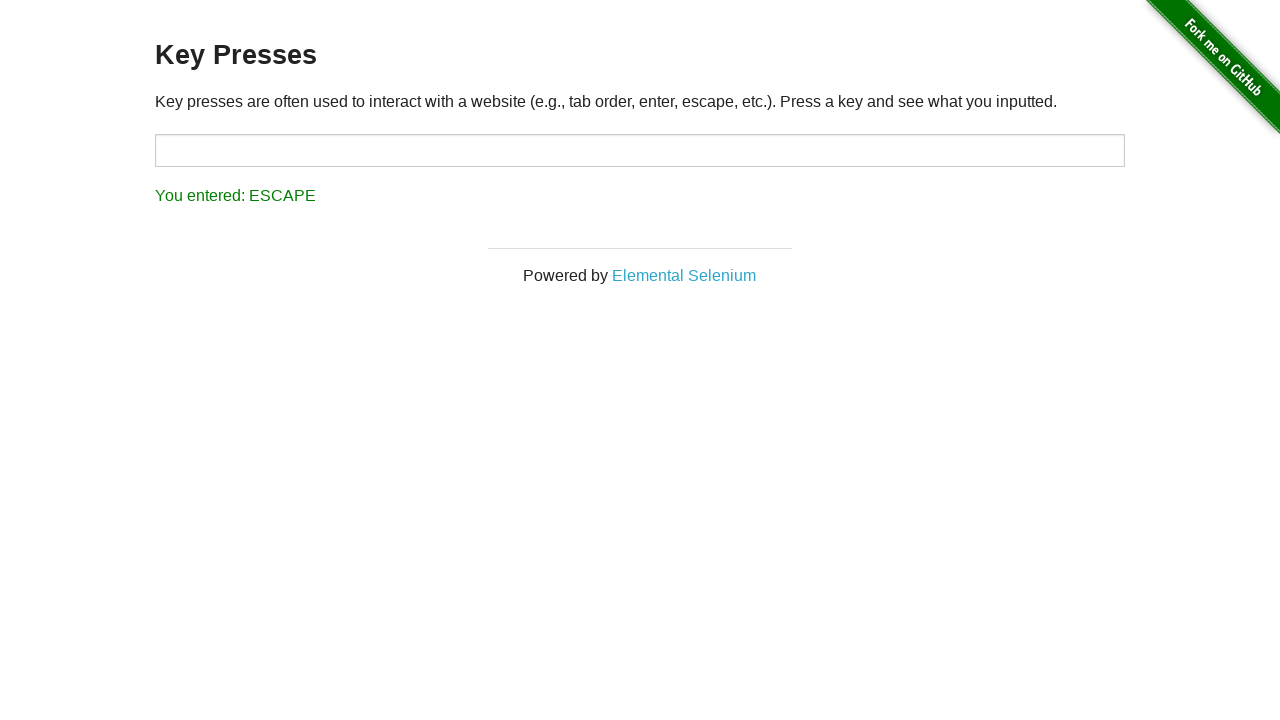

Sent space key press to target element on #target
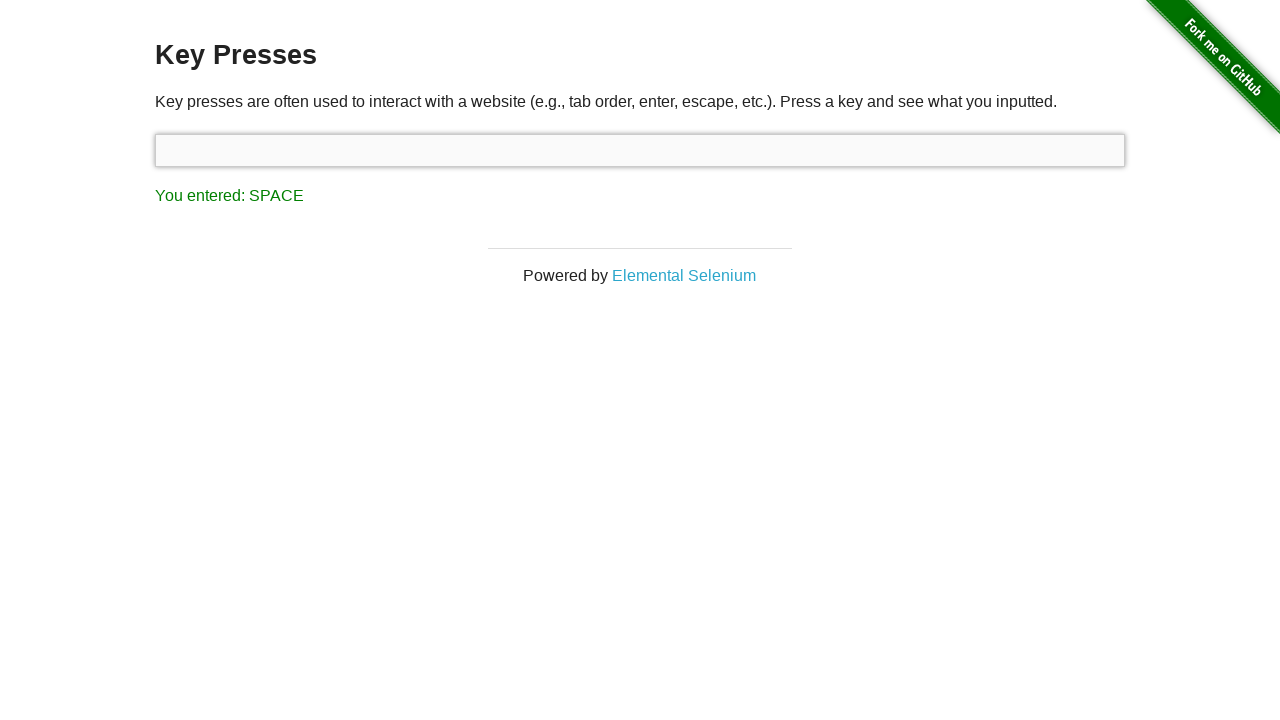

Result element loaded after space key press
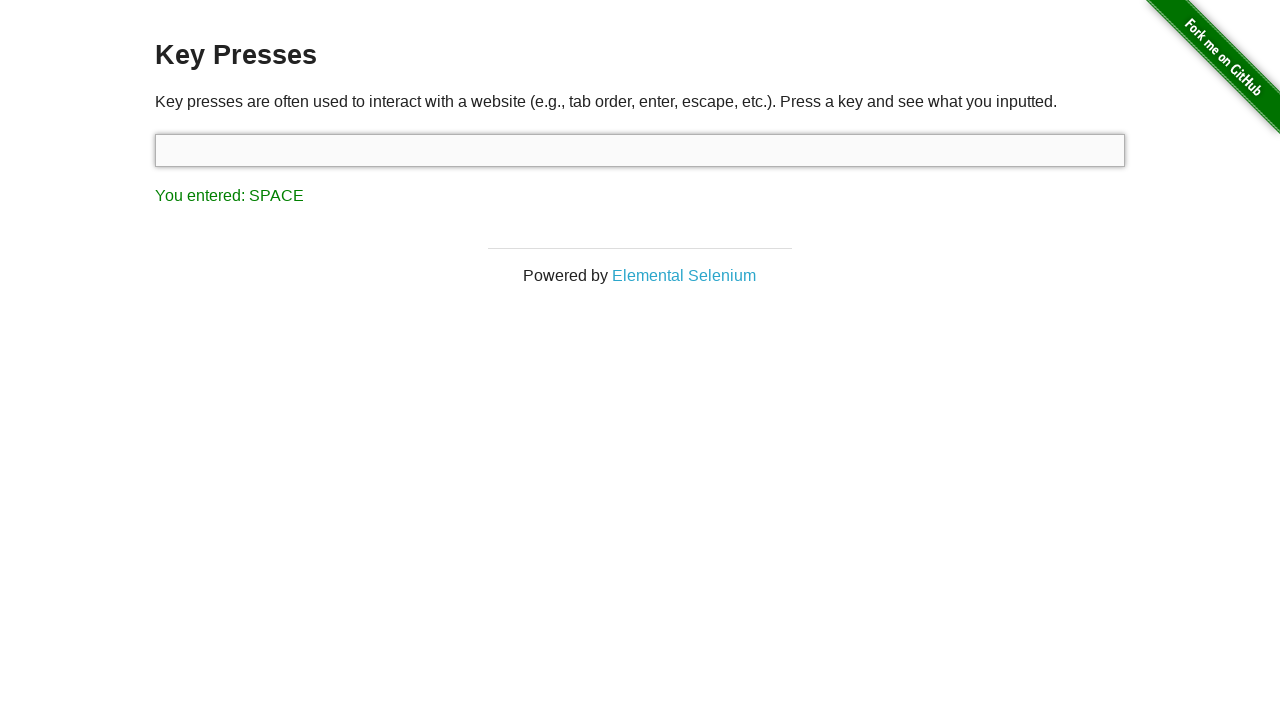

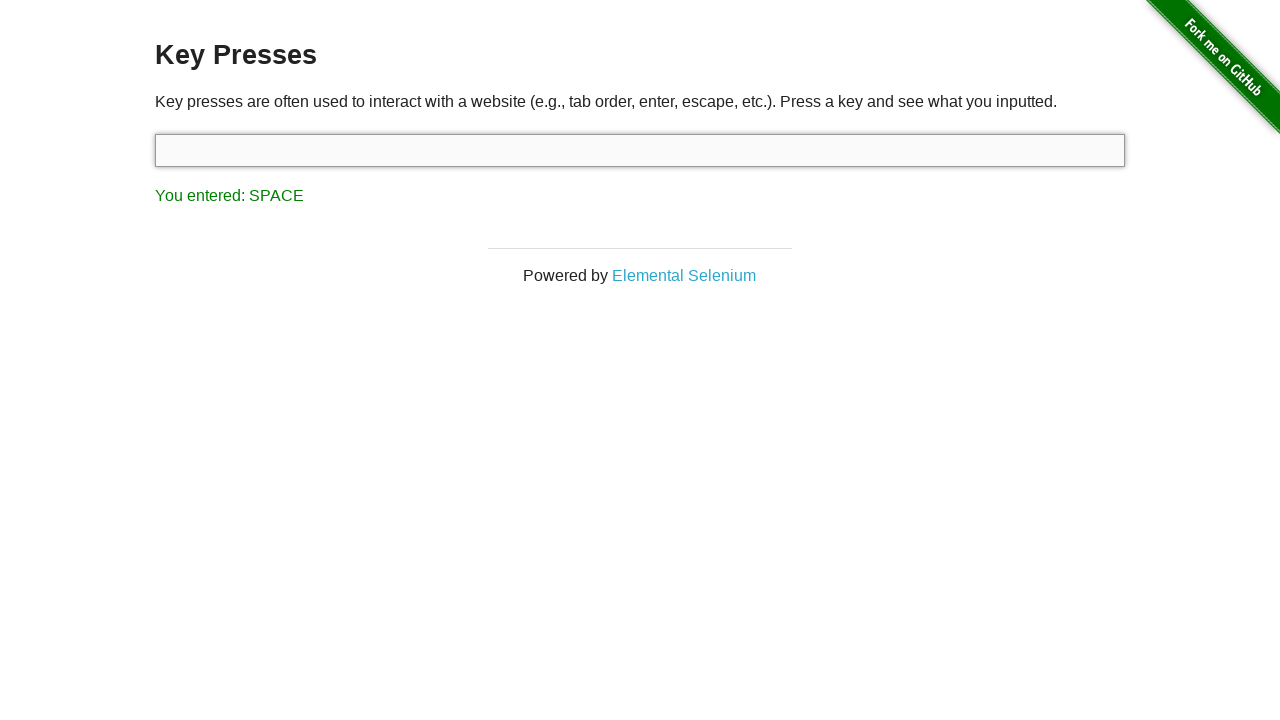